Tests handling of a JavaScript confirm dialog by clicking a button to trigger it and dismissing the dialog

Starting URL: https://the-internet.herokuapp.com/javascript_alerts

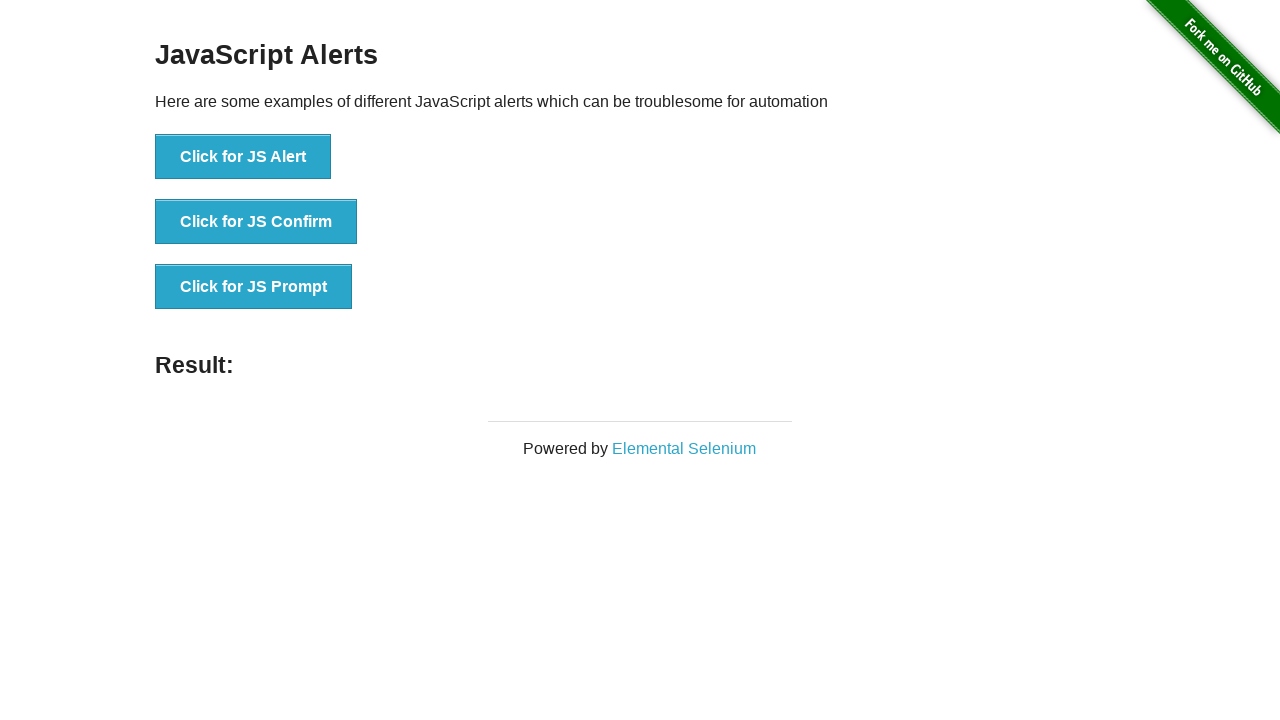

Clicked button to trigger confirm dialog at (256, 222) on xpath=//*[@id='content']/div/ul/li[2]/button
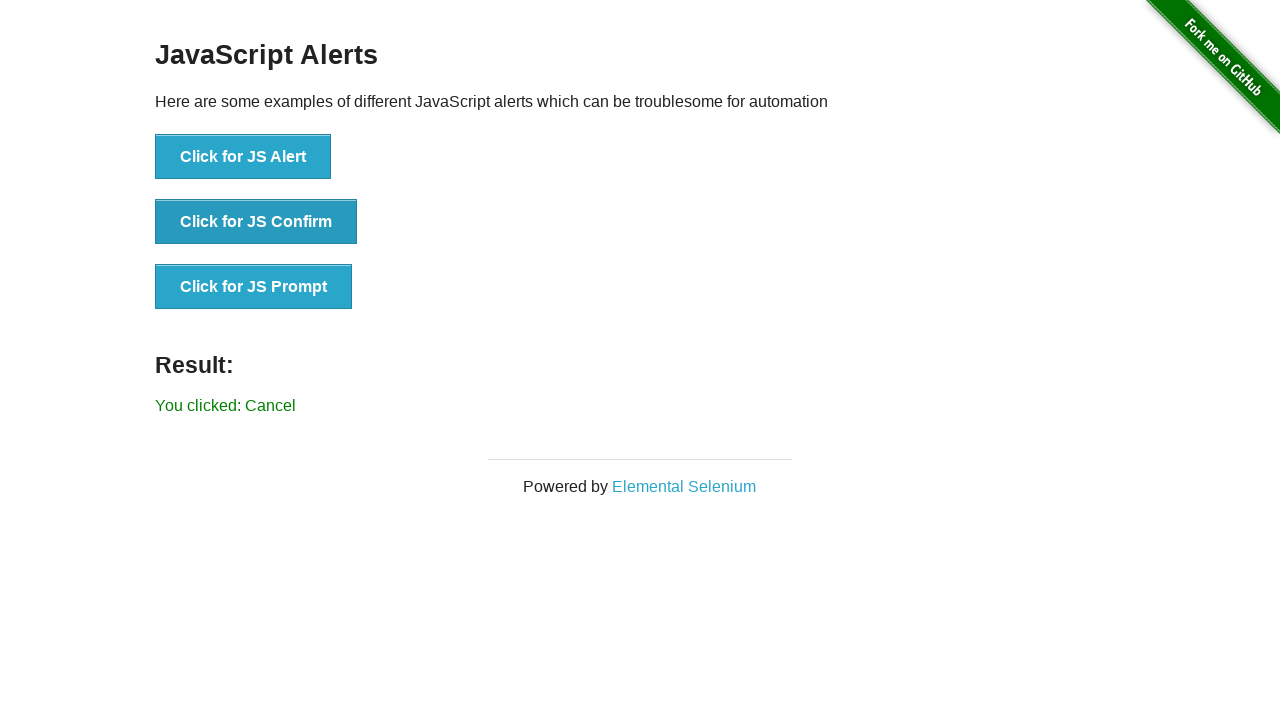

Set up dialog handler to dismiss the confirm dialog
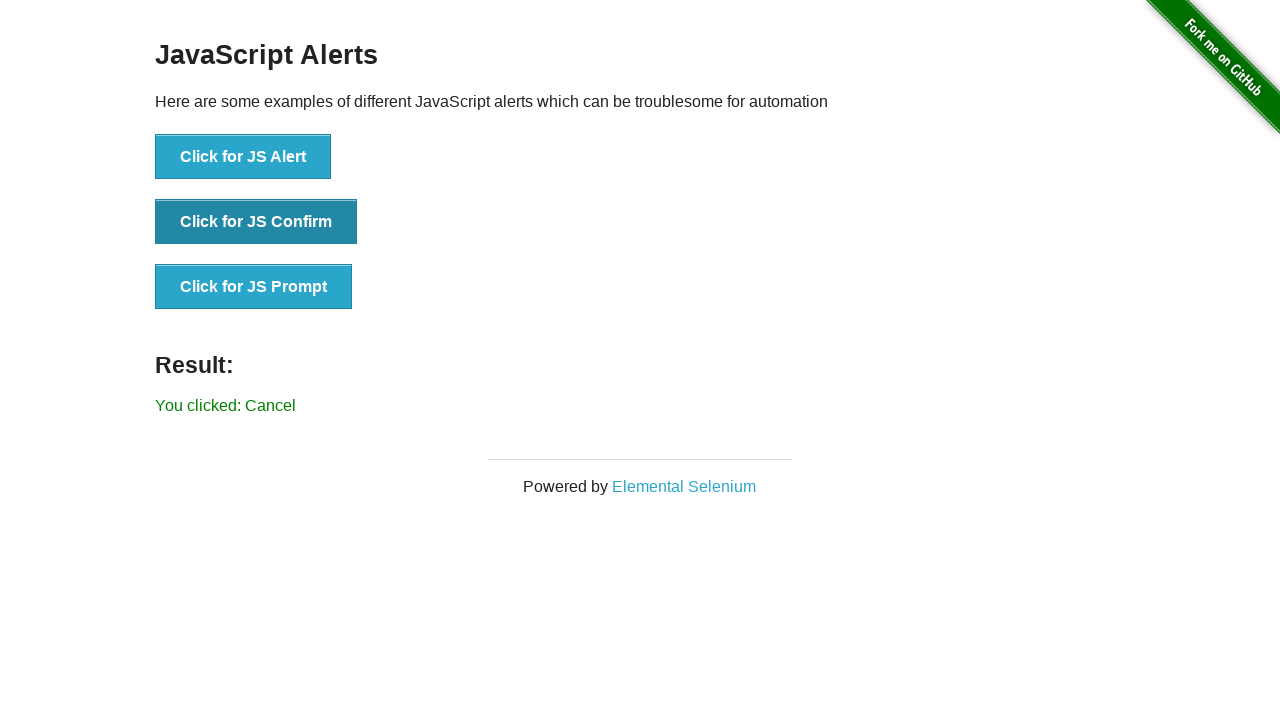

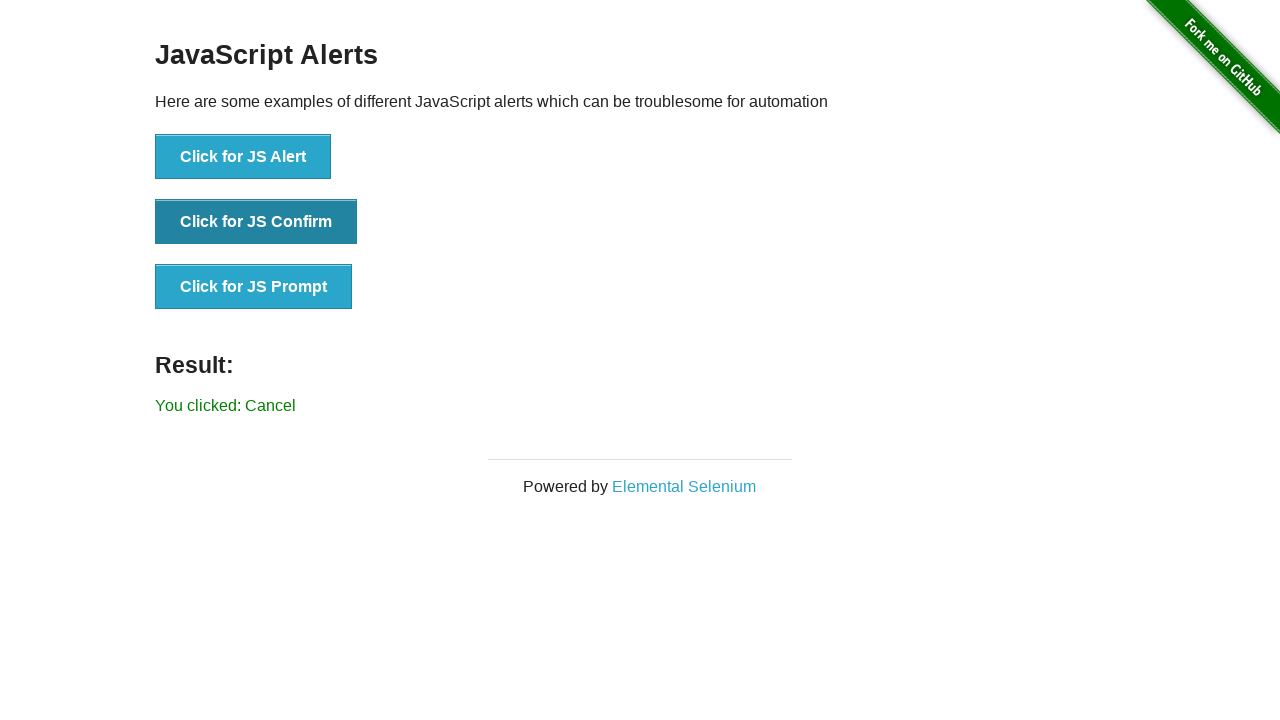